Tests drag and drop functionality by dragging element A to element B's position and verifying the swap

Starting URL: https://the-internet.herokuapp.com/drag_and_drop

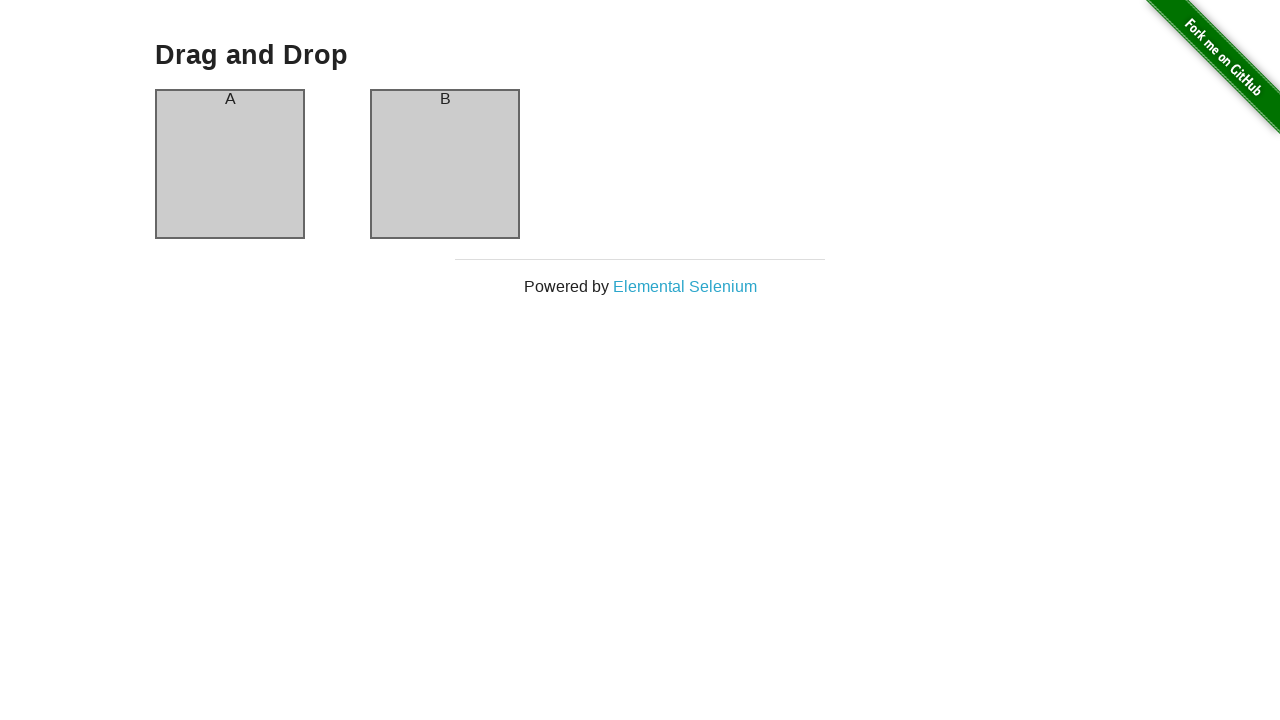

Located source element (column-a)
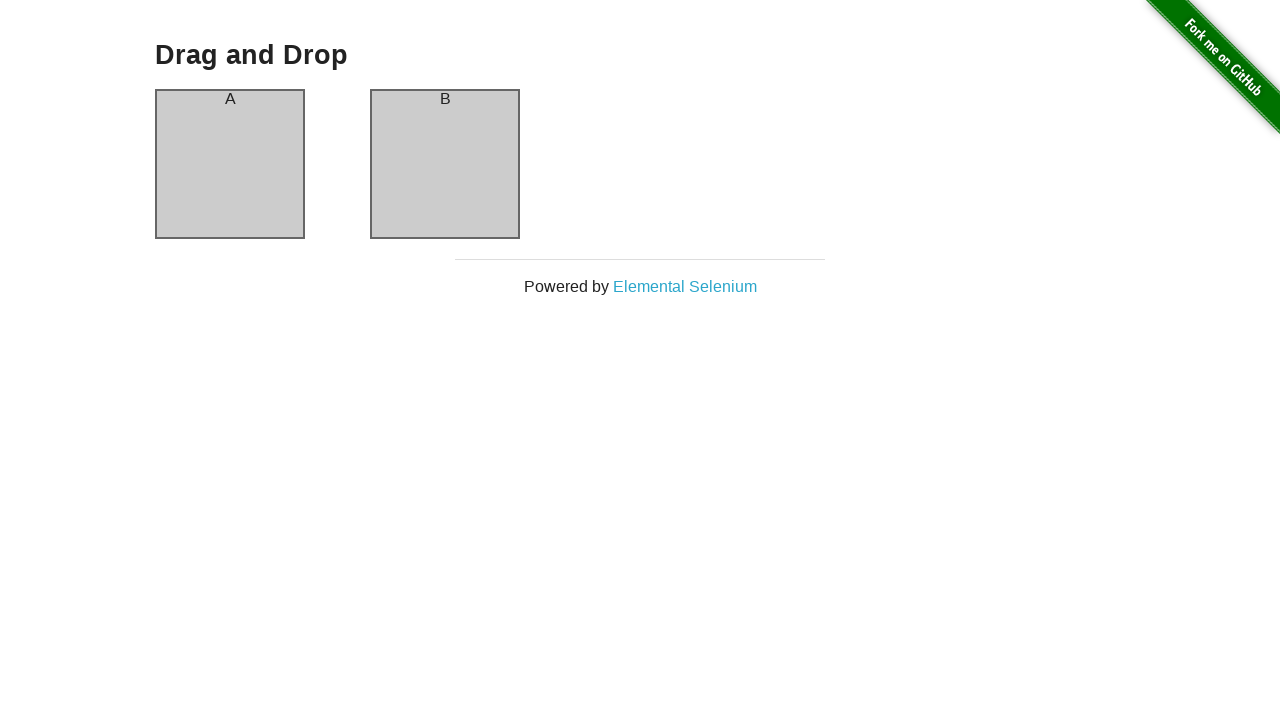

Located target element (column-b)
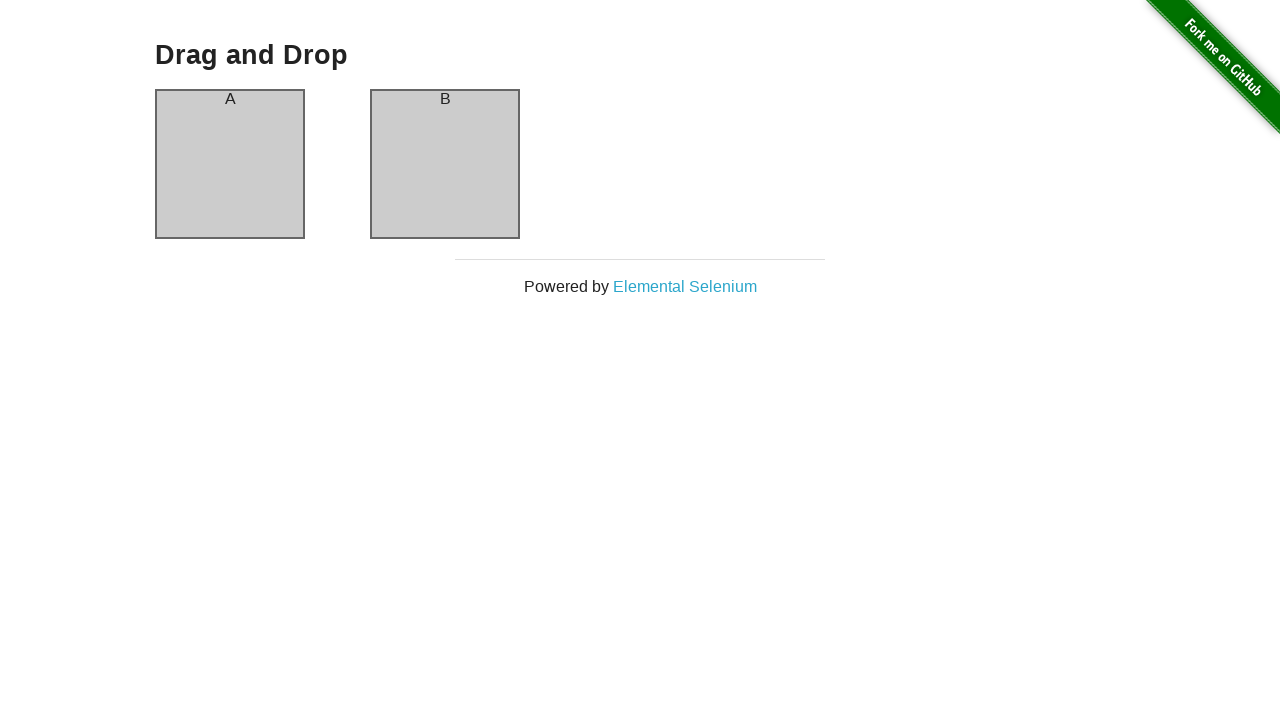

Verified initial state: column-a header is 'A'
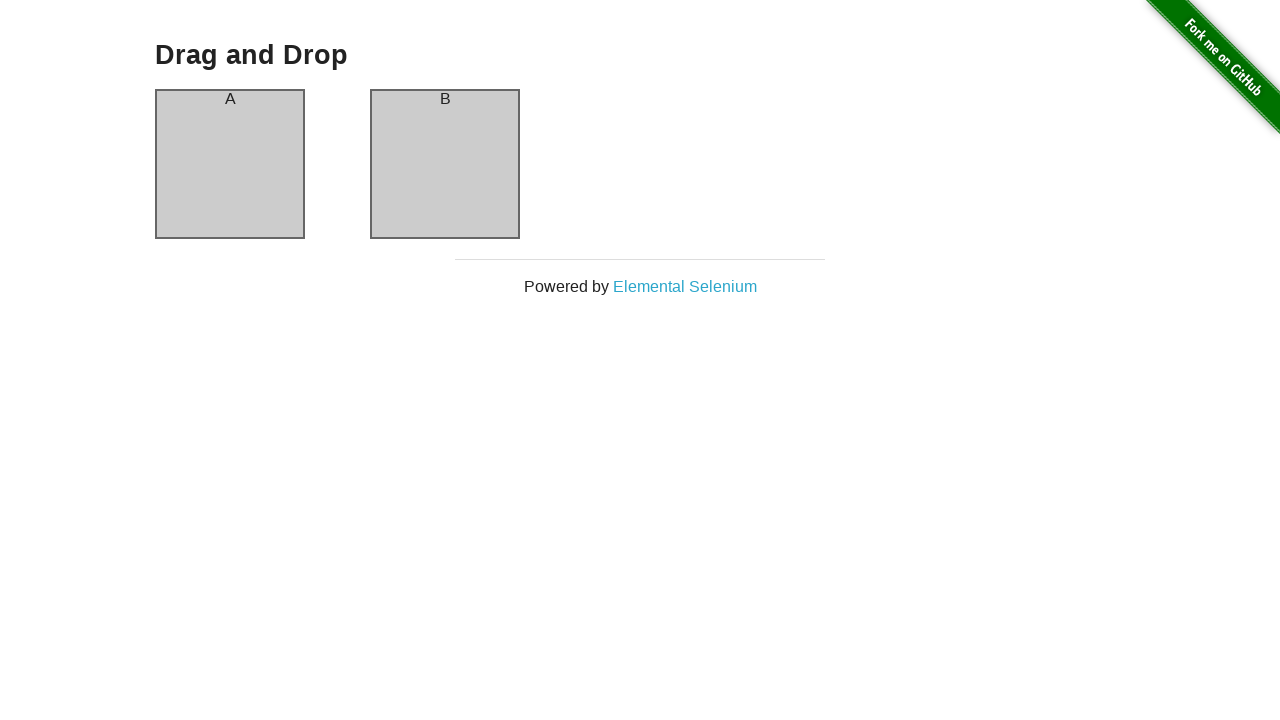

Verified initial state: column-b header is 'B'
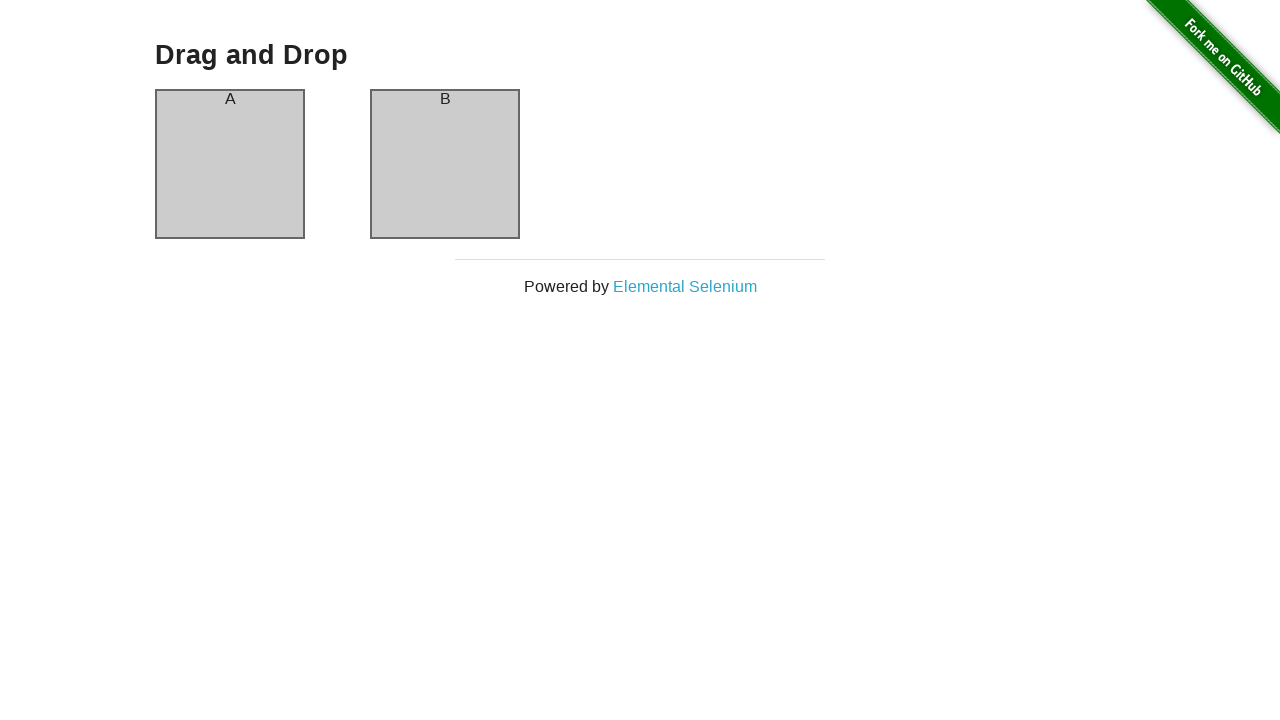

Dragged column-a to column-b position at (445, 164)
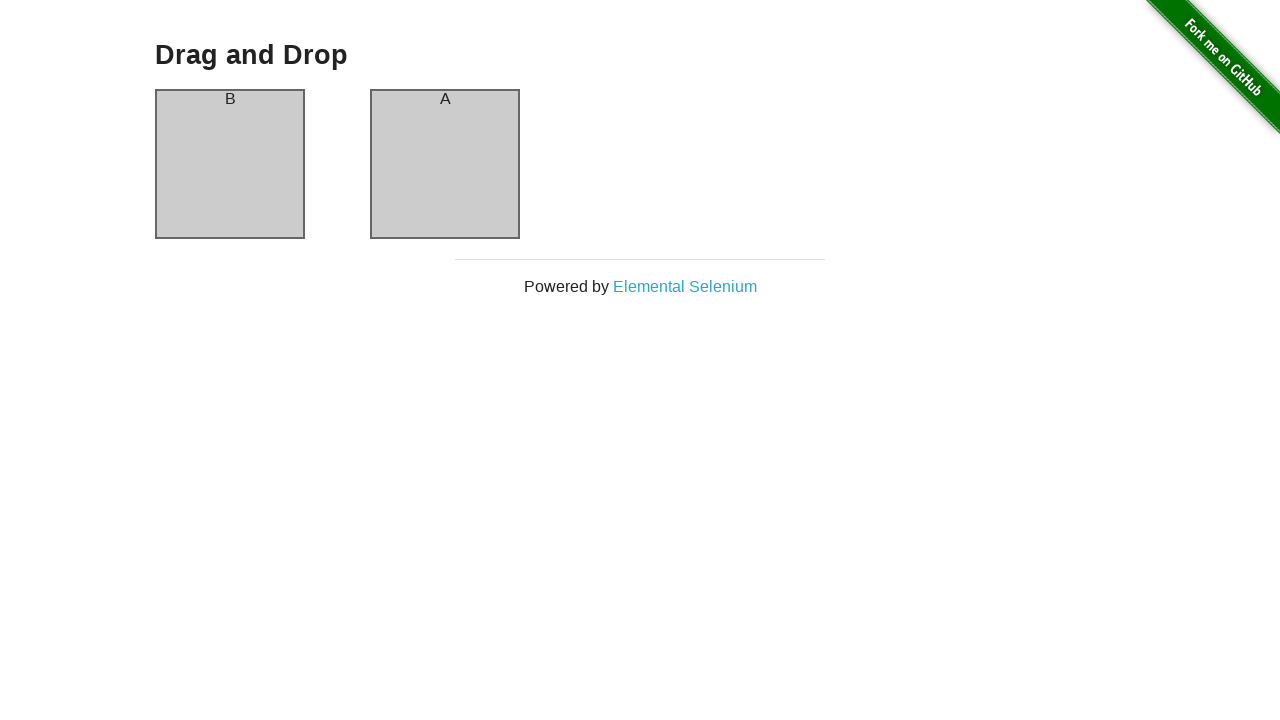

Verified swap: column-a header is now 'B'
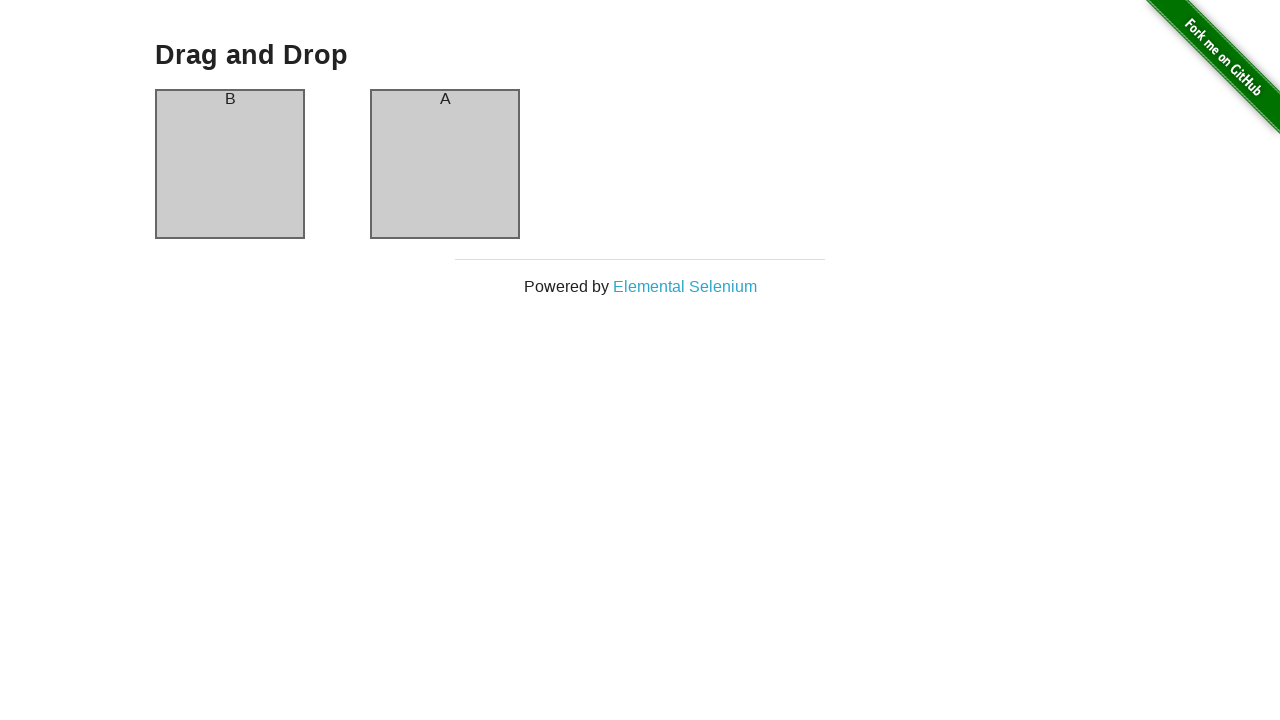

Verified swap: column-b header is now 'A'
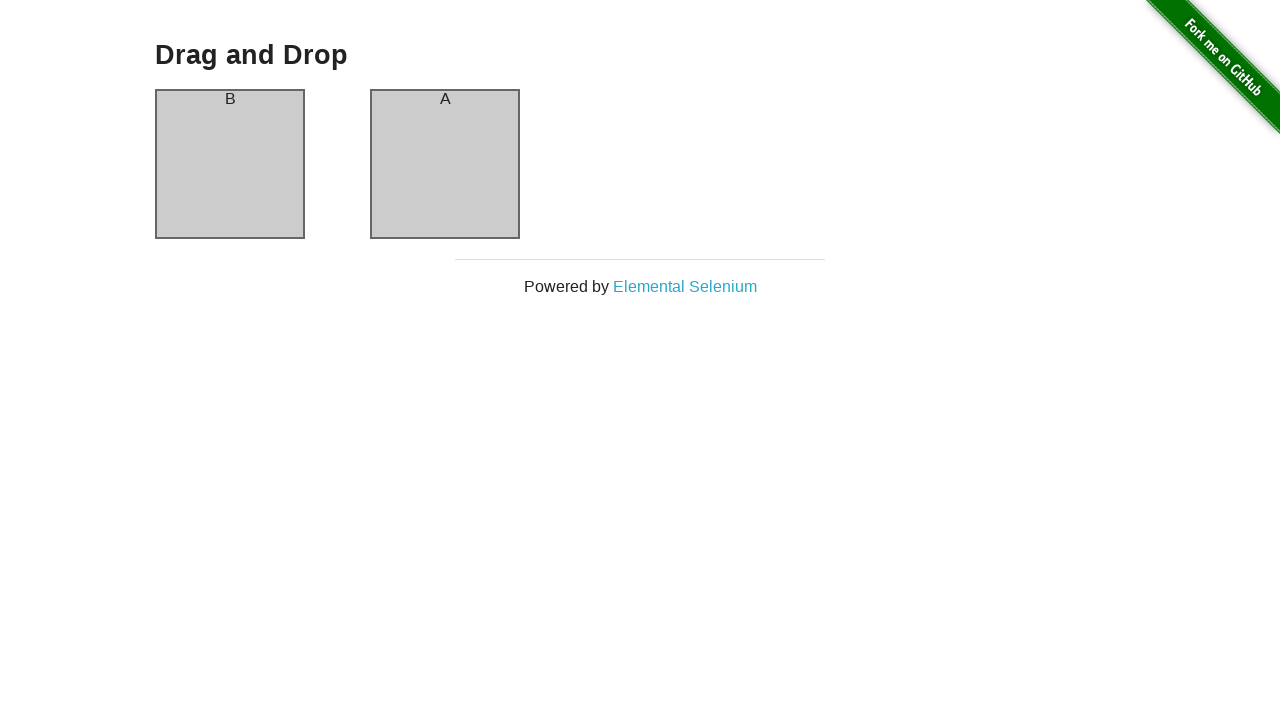

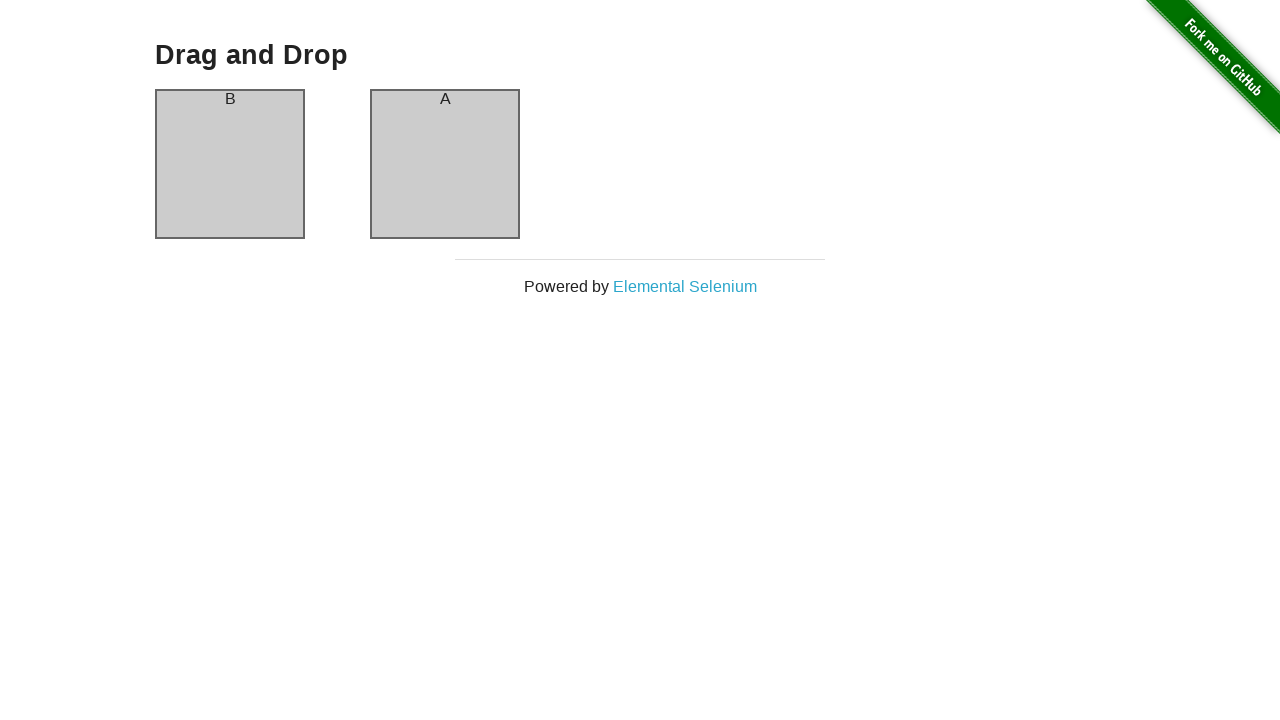